Clicks on the A/B Testing link and navigates back to the main page

Starting URL: https://the-internet.herokuapp.com/?ref=hackernoon.com

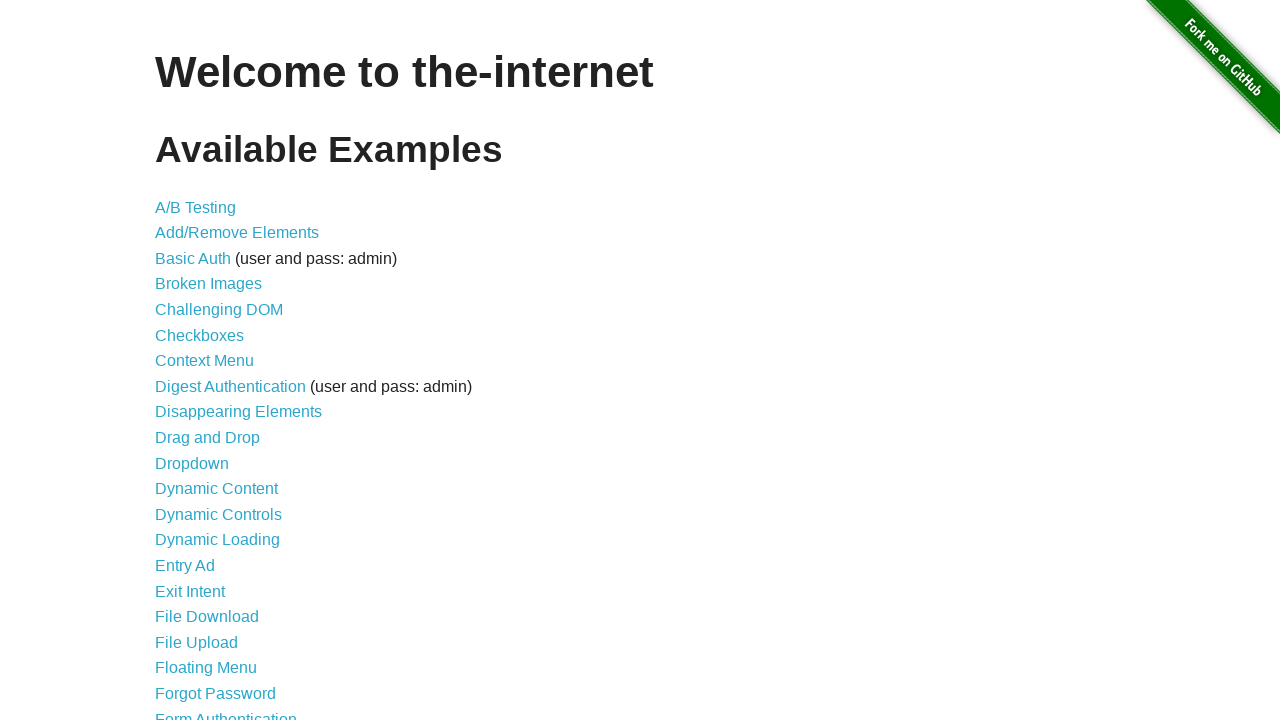

A/B Testing link appeared on the page
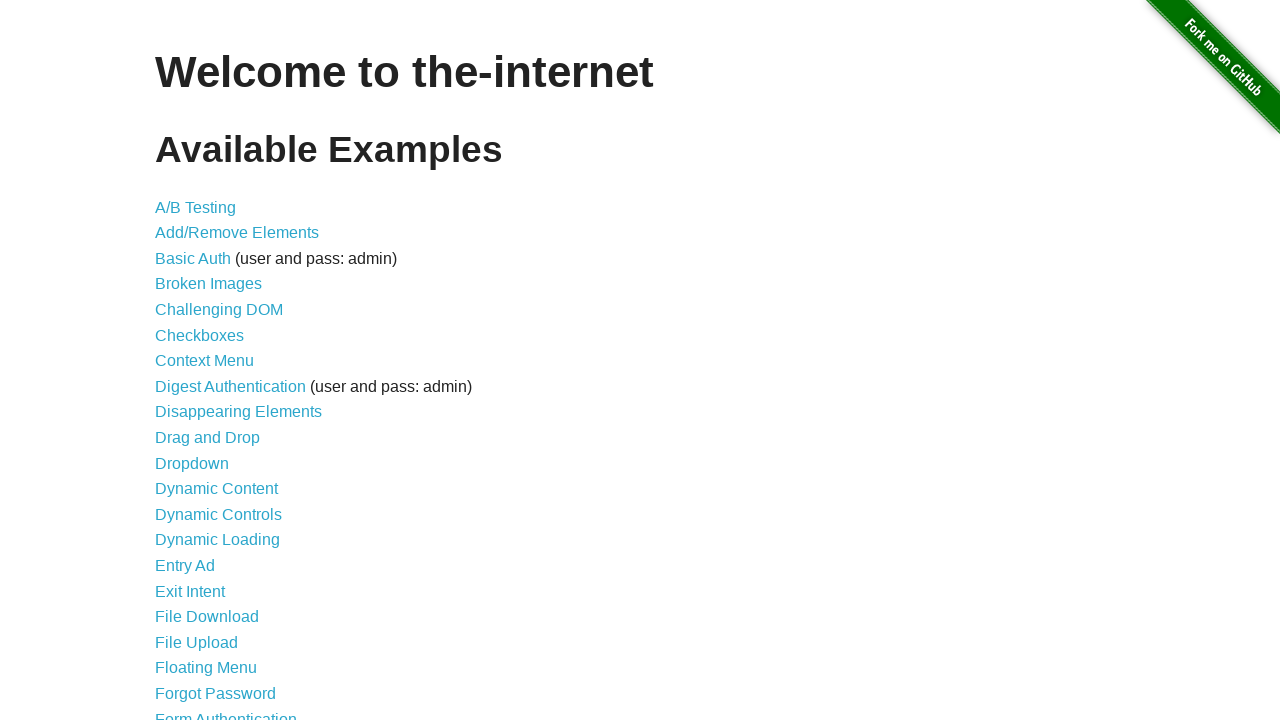

Clicked on the A/B Testing link at (196, 207) on xpath=//ul//li//a[text()='A/B Testing']
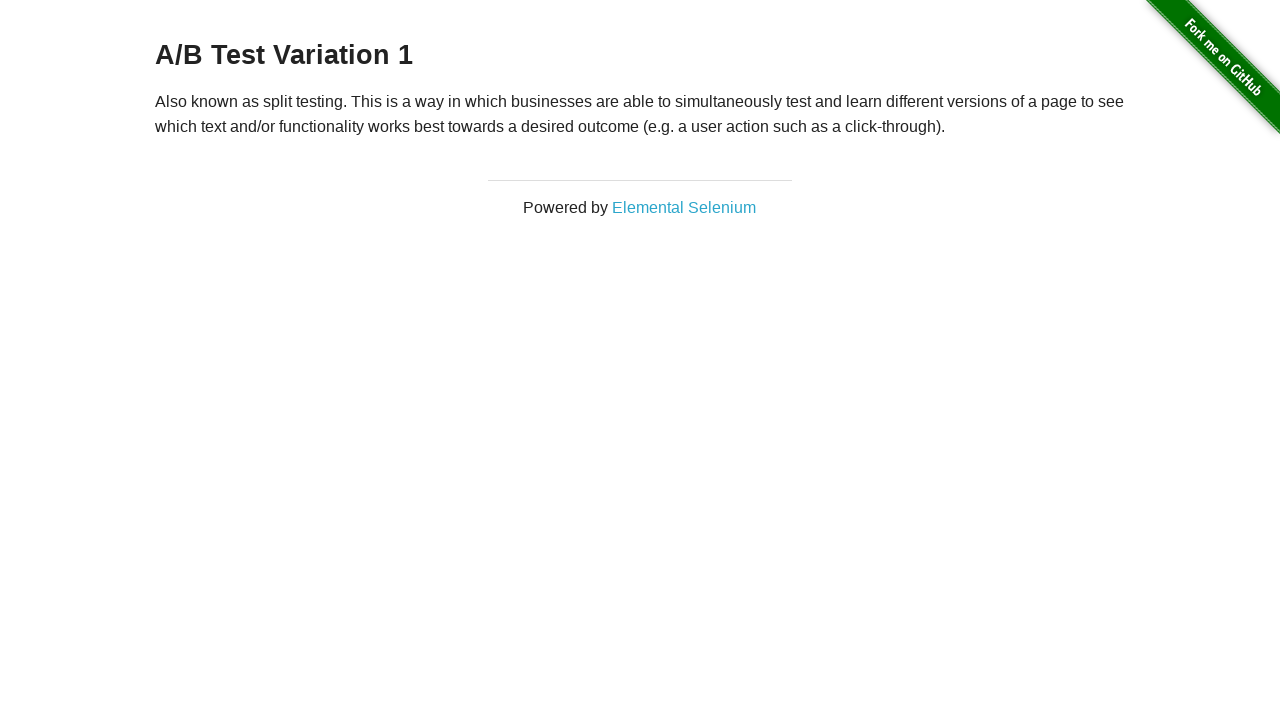

Navigated back to the main page
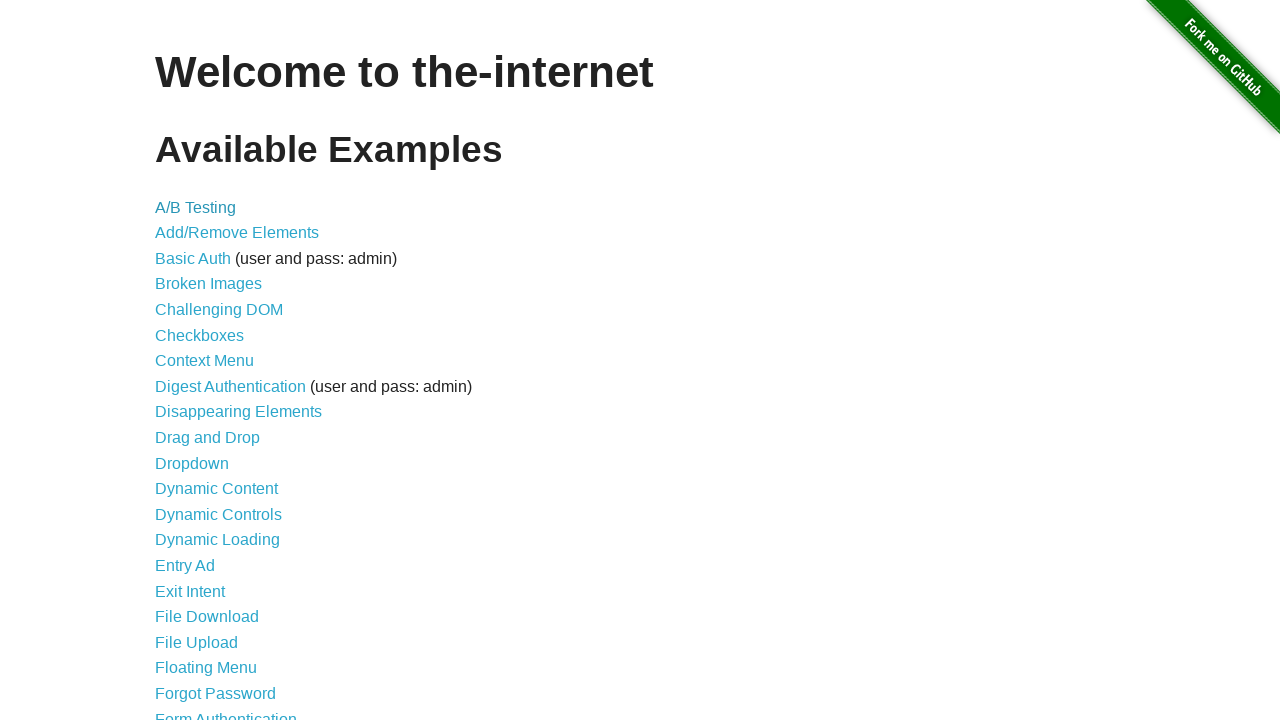

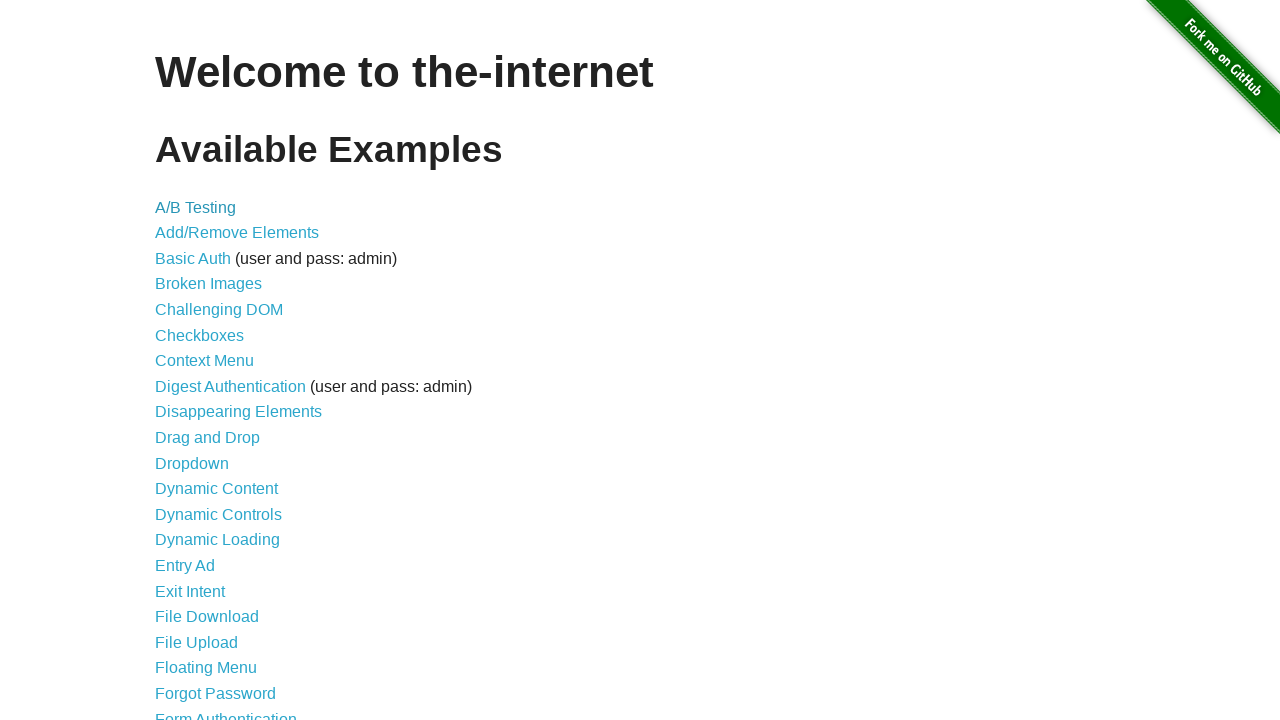